Tests that clicking the login button on demoblaze.com opens the login modal window and verifies it is displayed.

Starting URL: https://www.demoblaze.com/

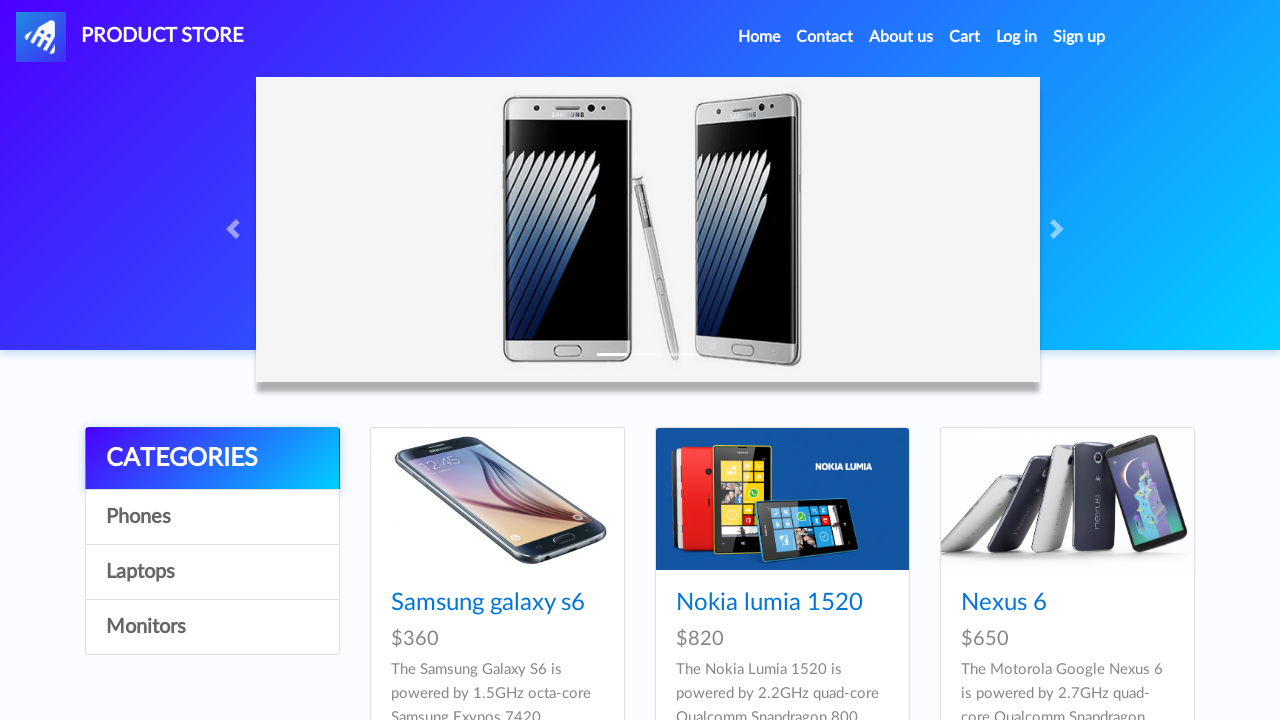

Clicked login button to open modal at (1017, 37) on #login2
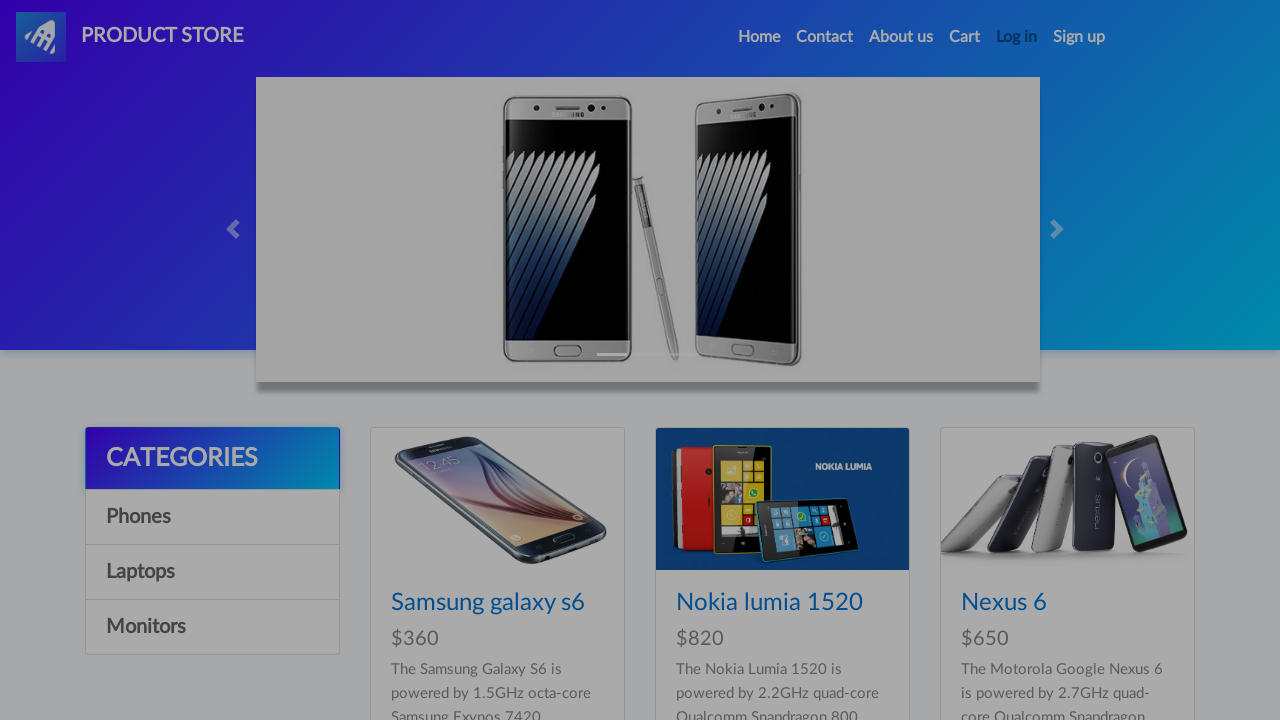

Login modal appeared and became visible
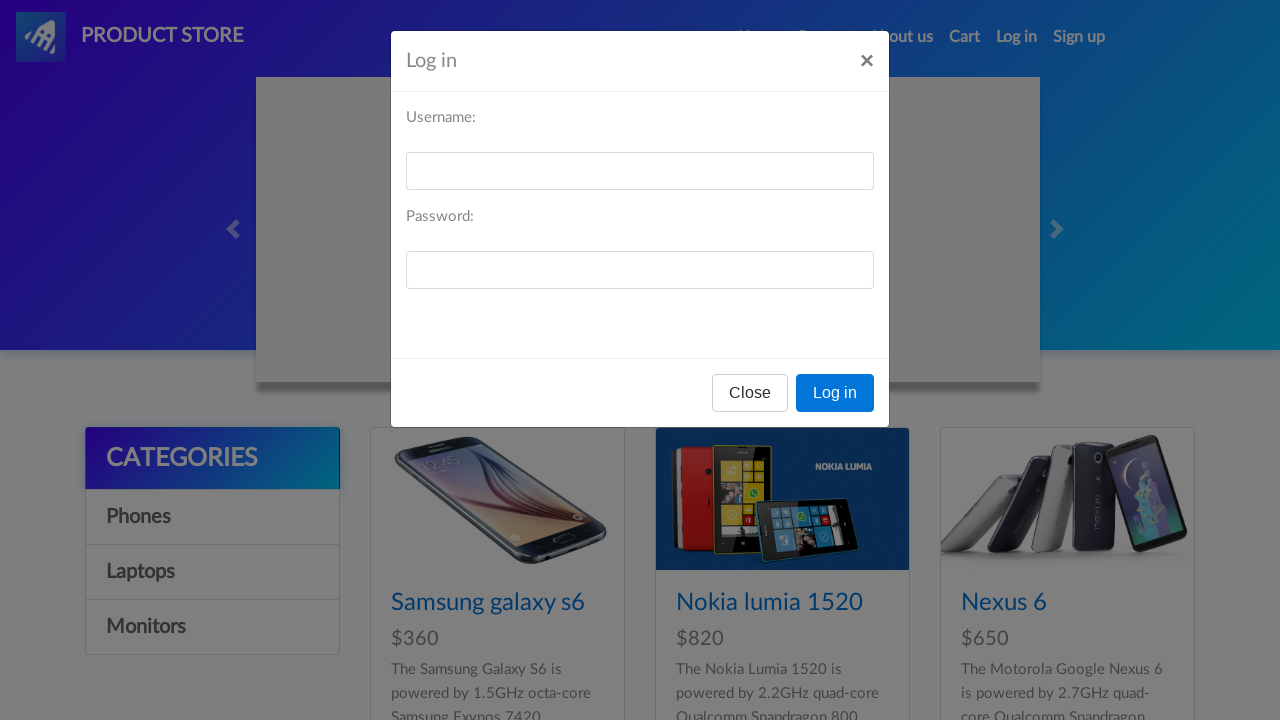

Located login modal element
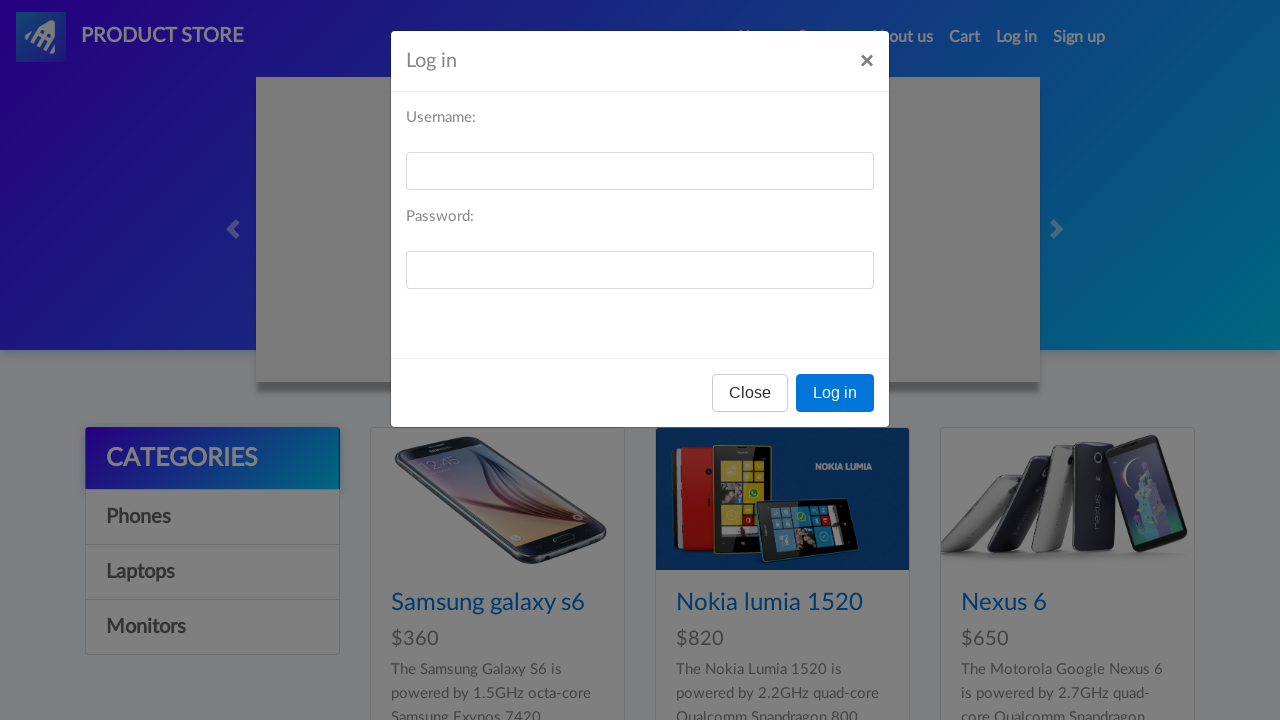

Verified login modal is visible
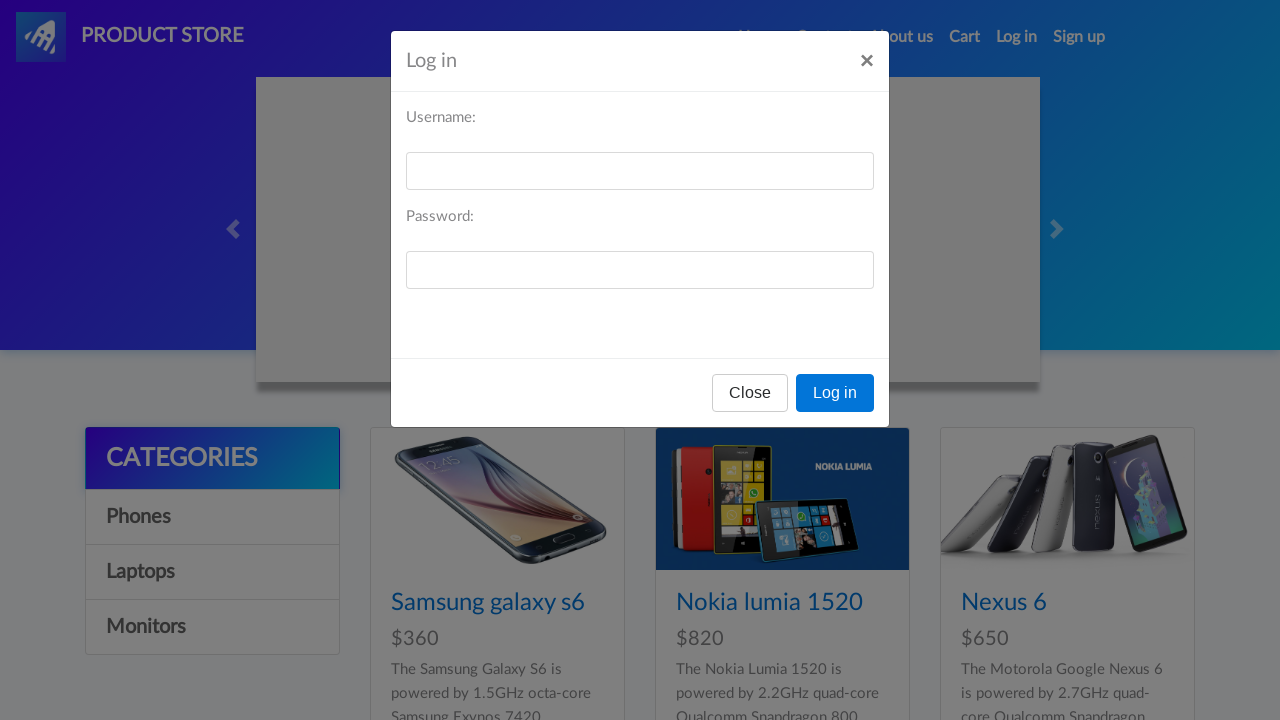

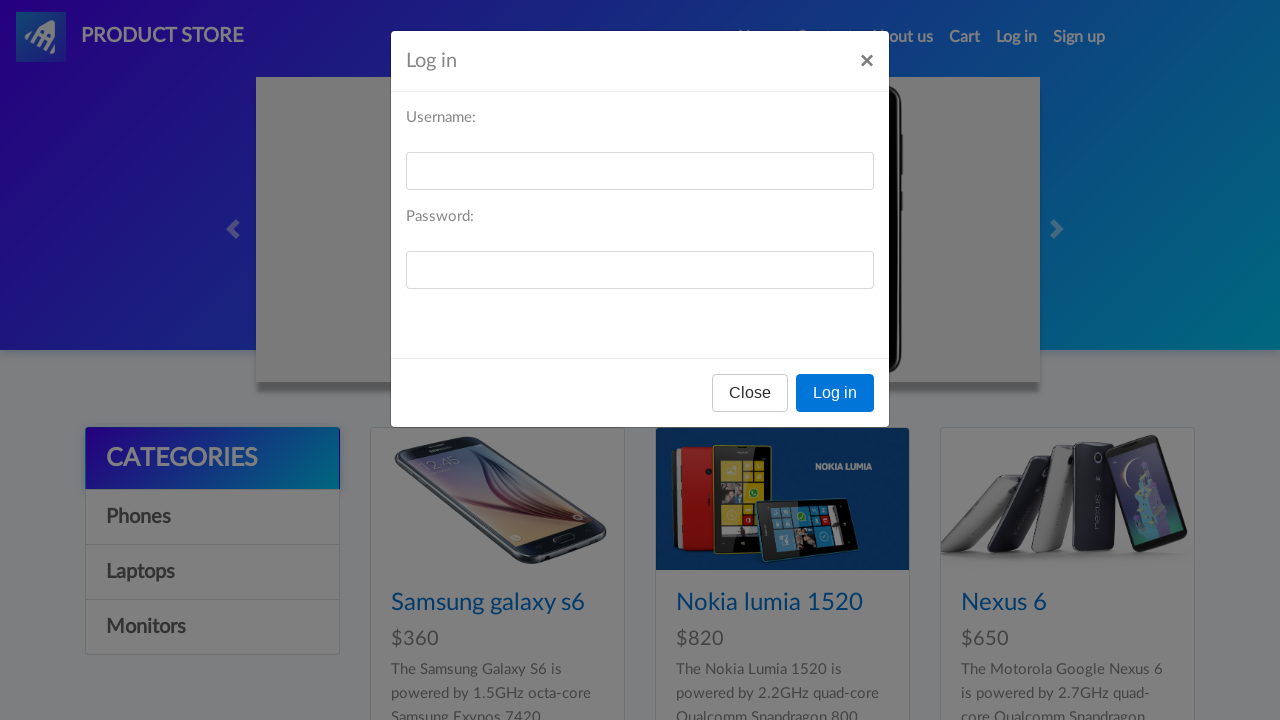